Tests editing a todo item by double-clicking, filling new text, and pressing Enter

Starting URL: https://demo.playwright.dev/todomvc

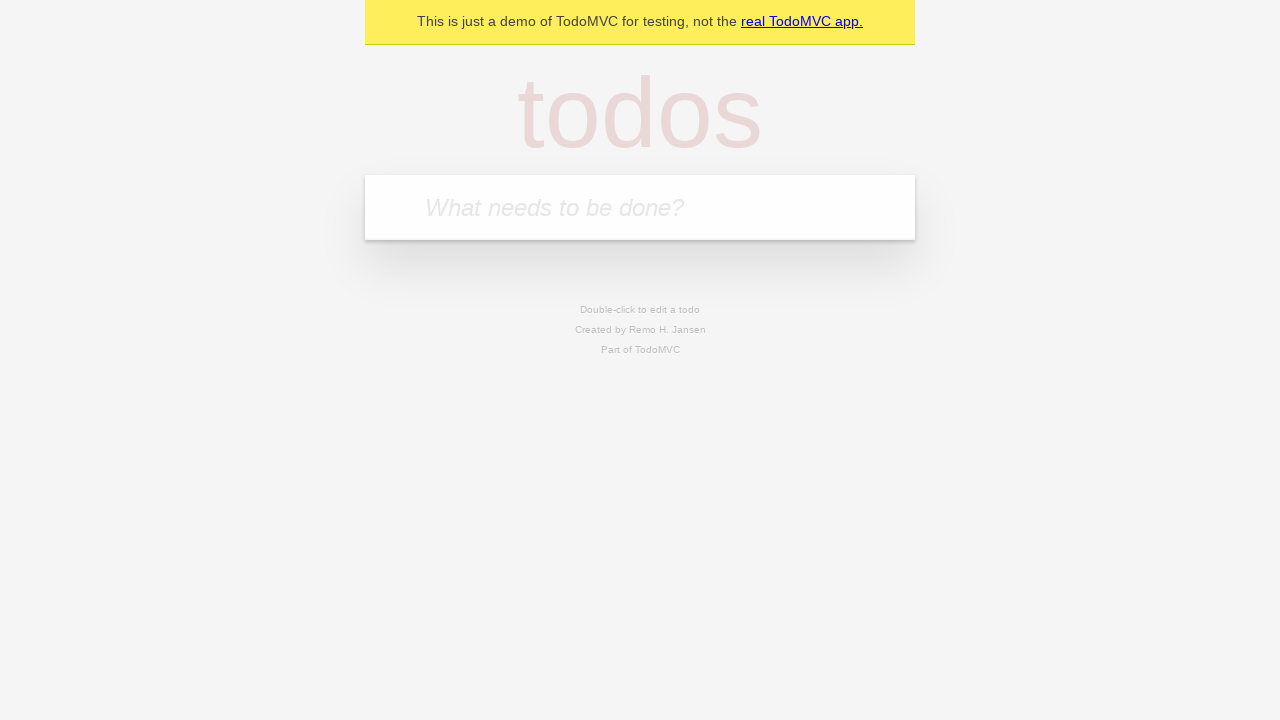

Filled todo input with 'buy some cheese' on internal:attr=[placeholder="What needs to be done?"i]
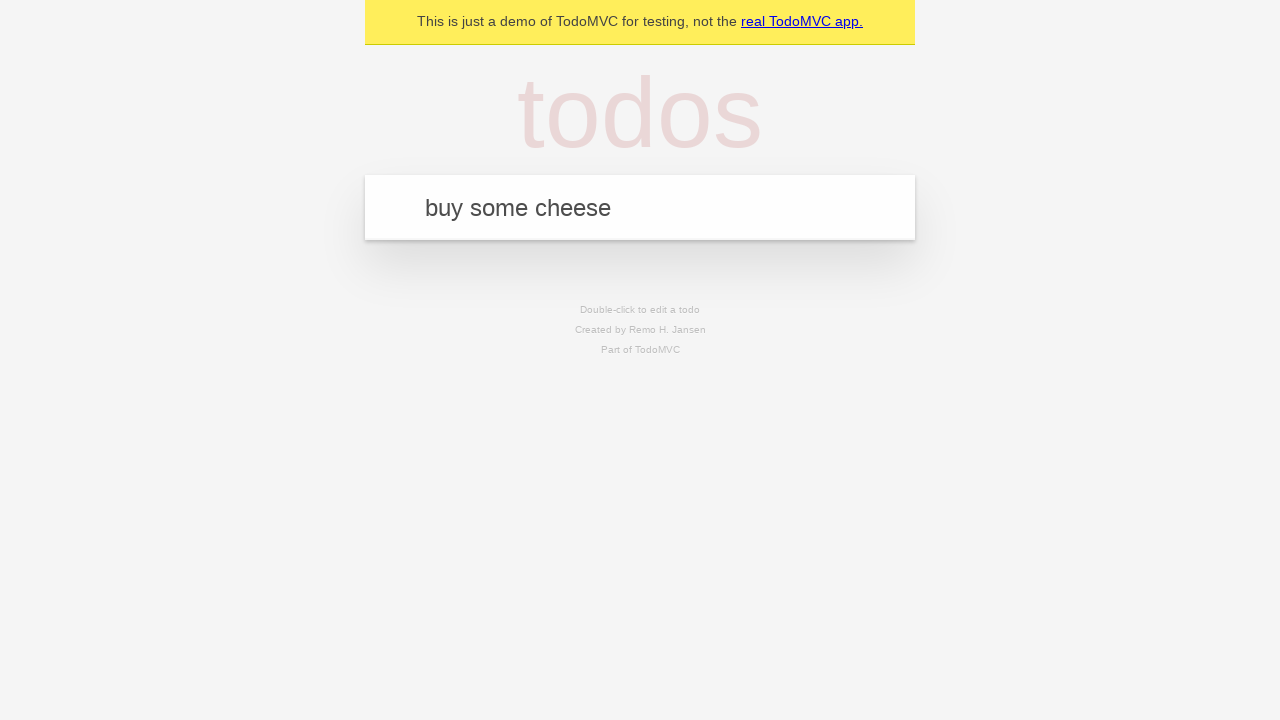

Pressed Enter to add first todo on internal:attr=[placeholder="What needs to be done?"i]
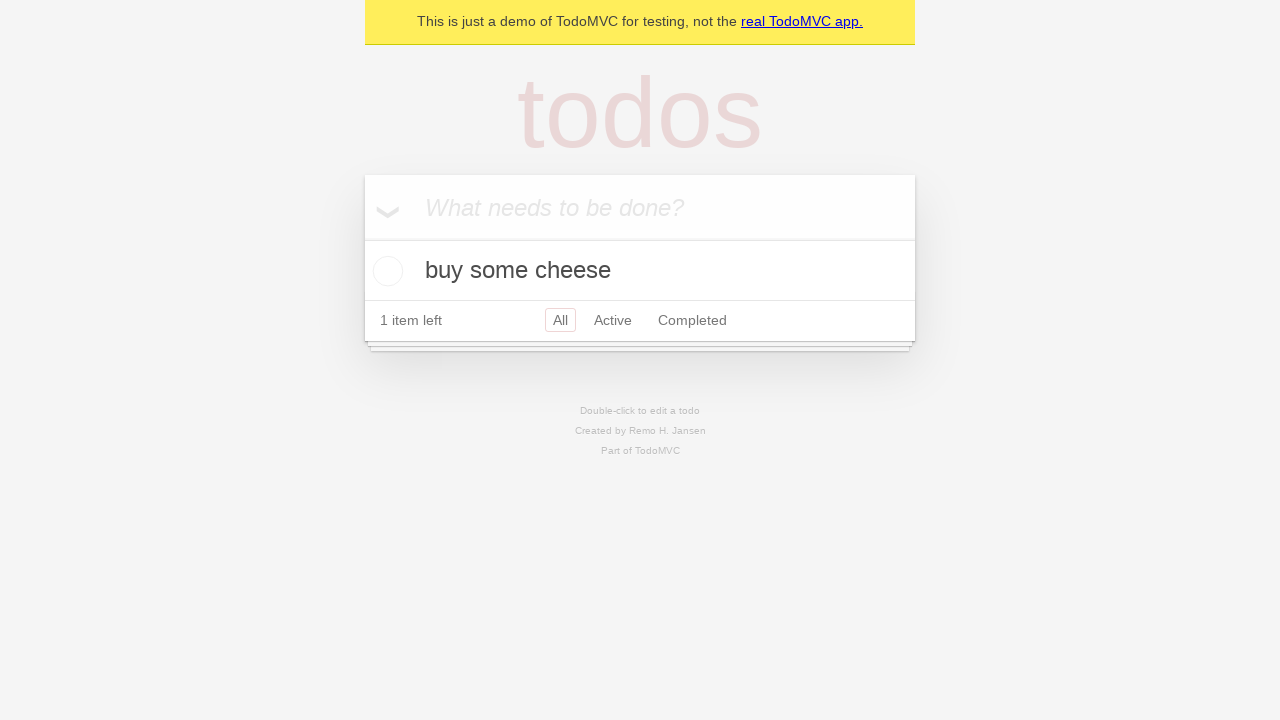

Filled todo input with 'feed the cat' on internal:attr=[placeholder="What needs to be done?"i]
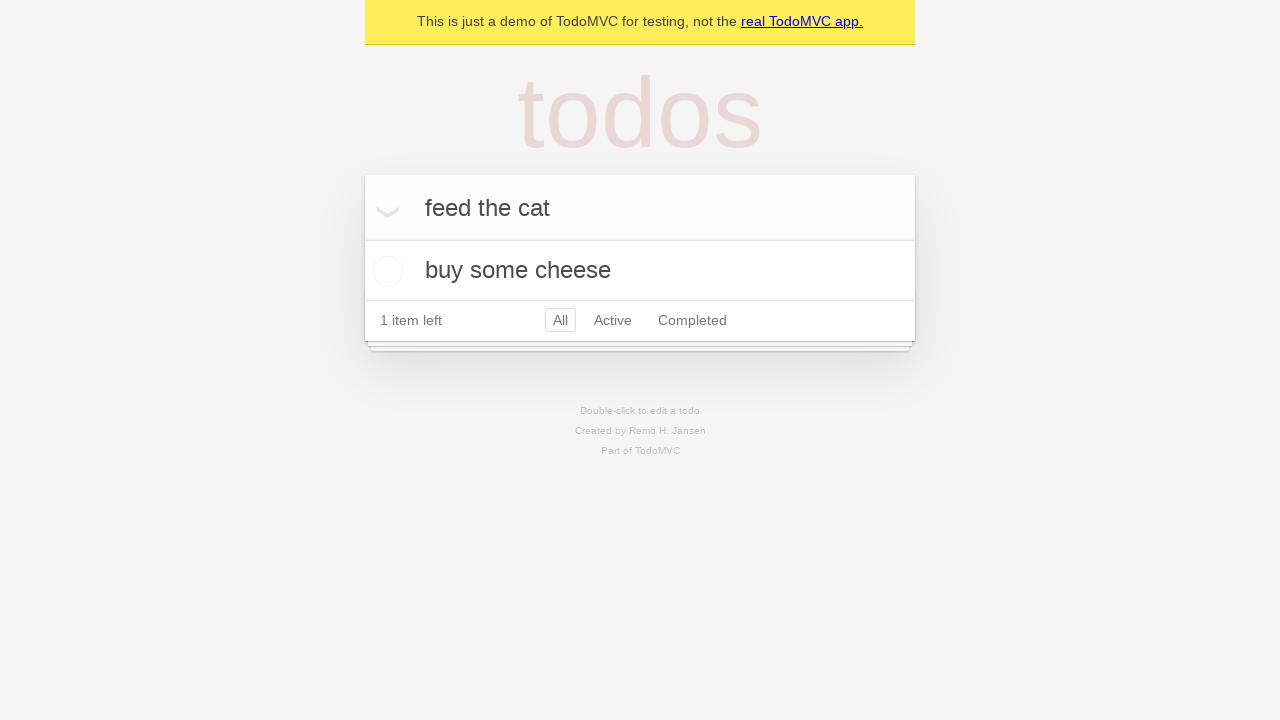

Pressed Enter to add second todo on internal:attr=[placeholder="What needs to be done?"i]
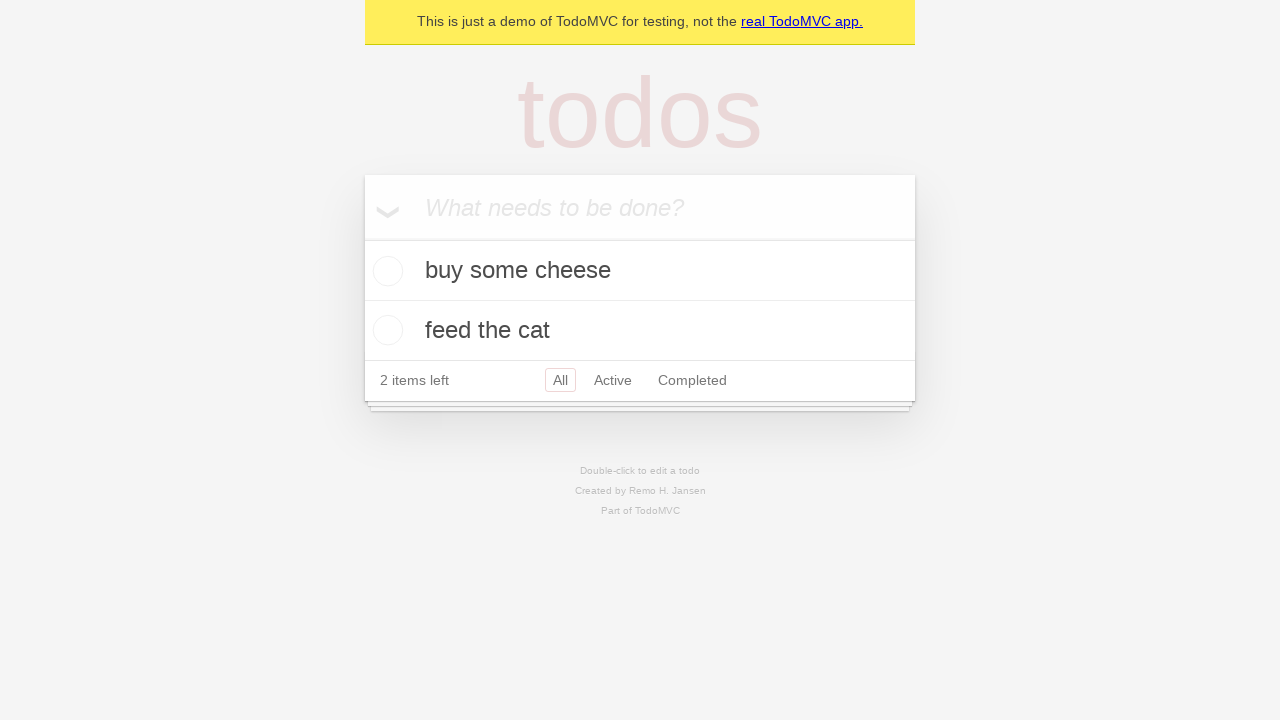

Filled todo input with 'book a doctors appointment' on internal:attr=[placeholder="What needs to be done?"i]
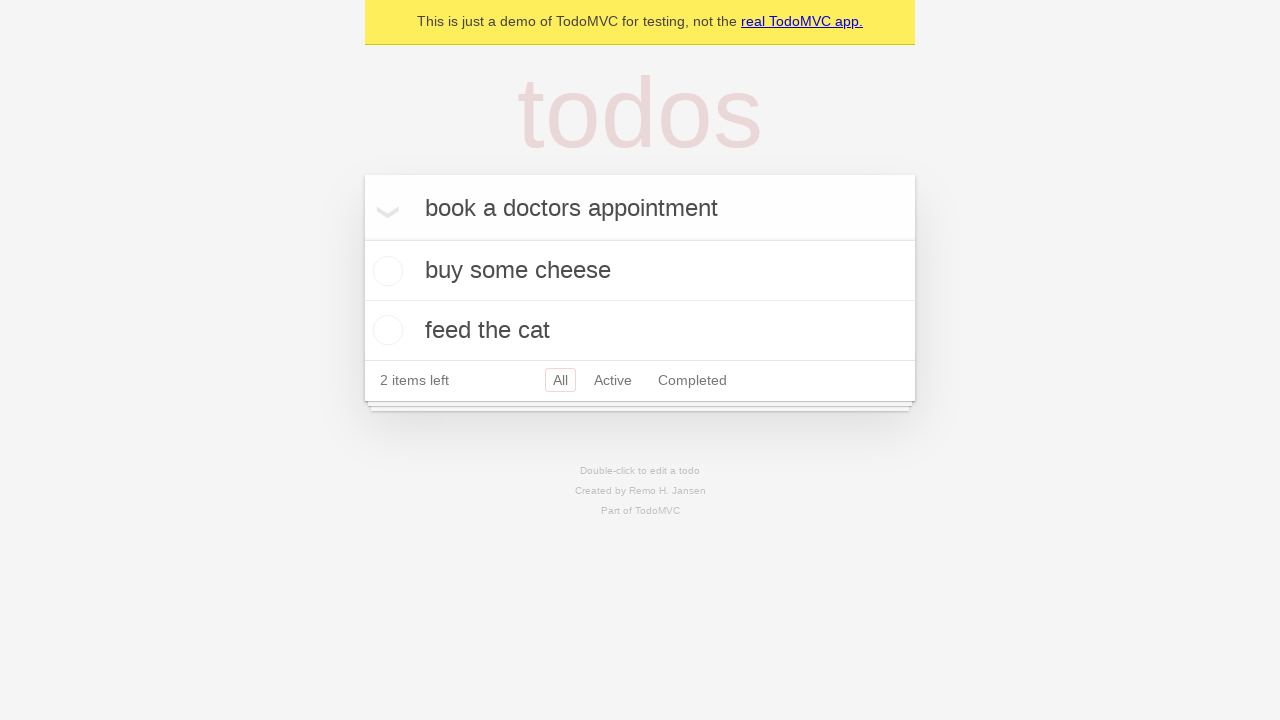

Pressed Enter to add third todo on internal:attr=[placeholder="What needs to be done?"i]
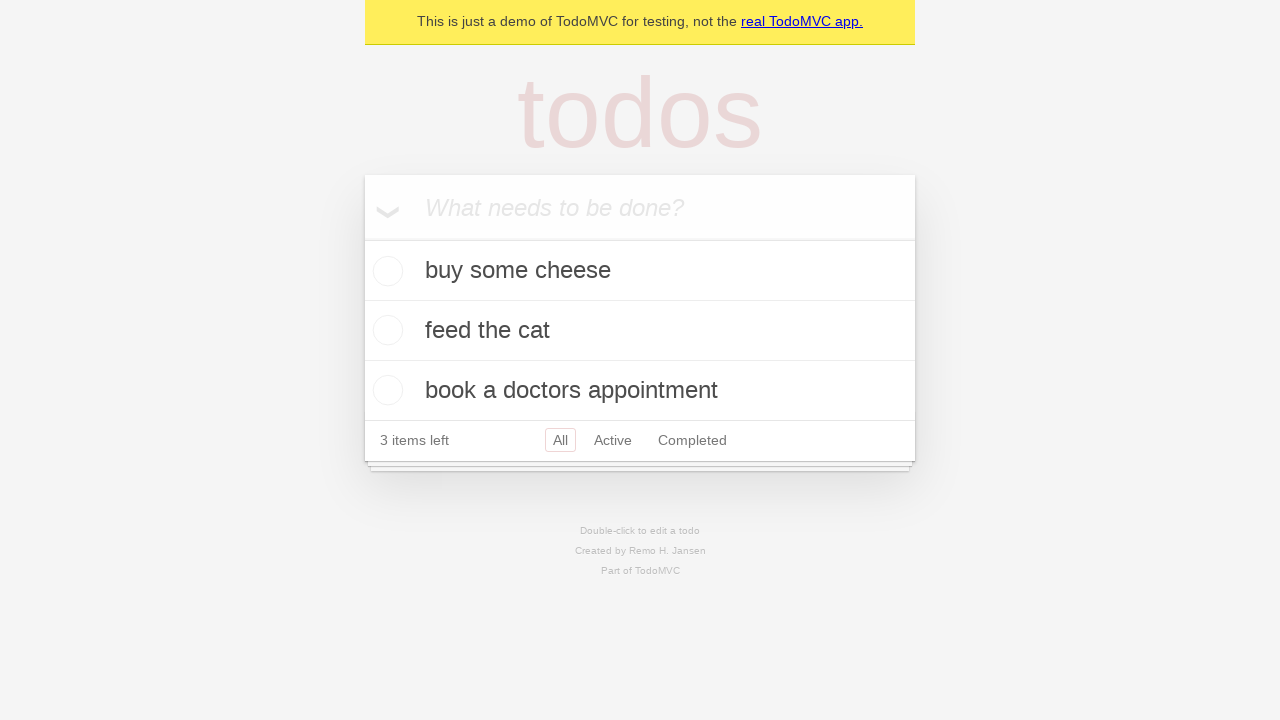

Double-clicked second todo item to enter edit mode at (640, 331) on internal:testid=[data-testid="todo-item"s] >> nth=1
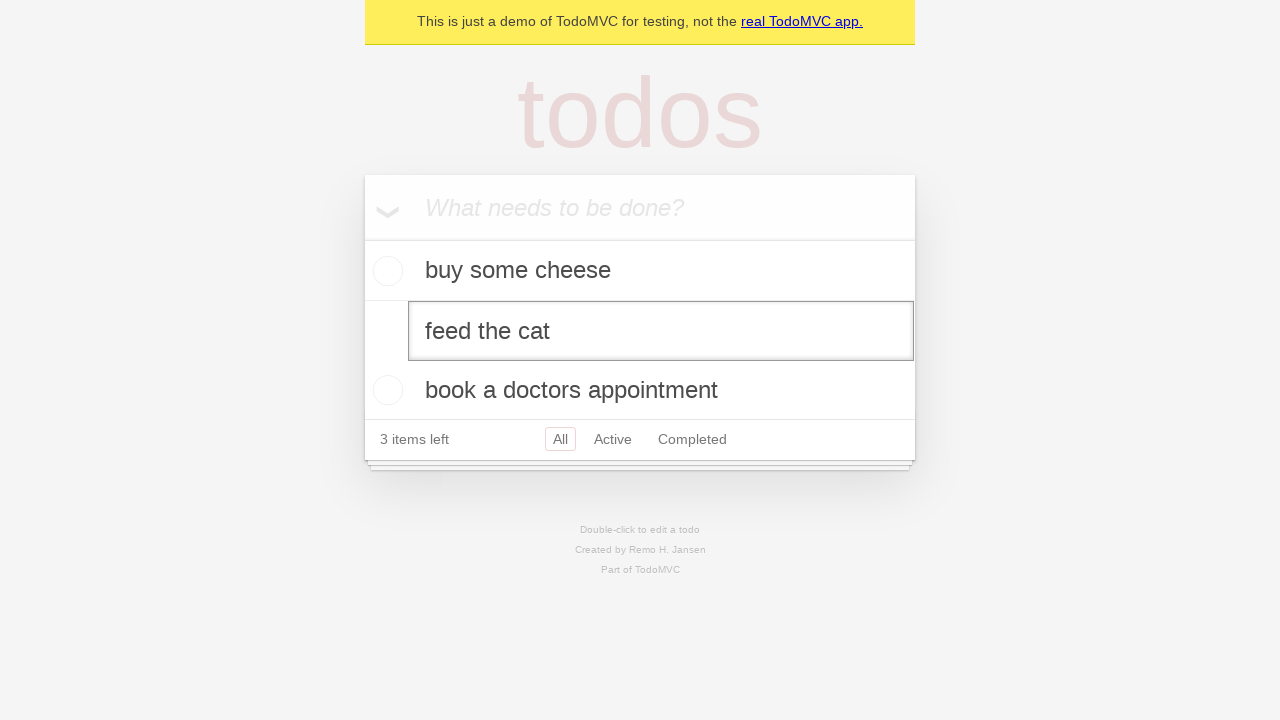

Filled edit textbox with 'buy some sausages' on internal:testid=[data-testid="todo-item"s] >> nth=1 >> internal:role=textbox[nam
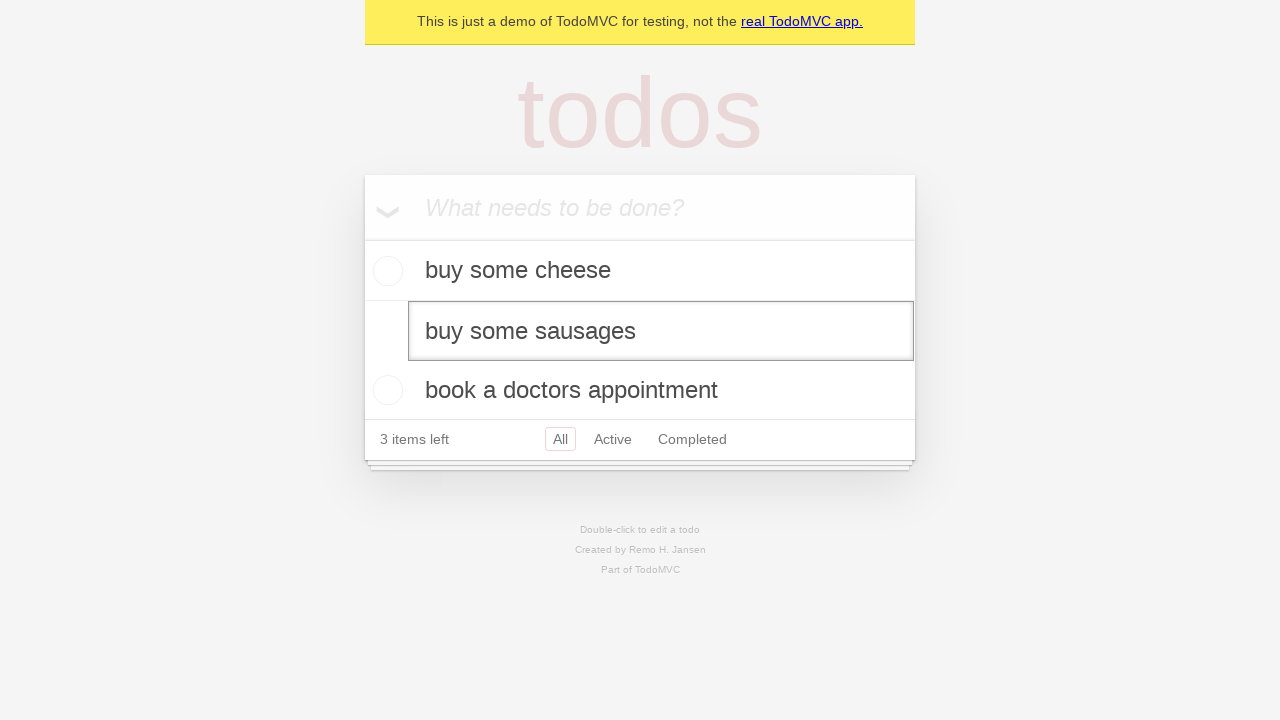

Pressed Enter to confirm todo edit on internal:testid=[data-testid="todo-item"s] >> nth=1 >> internal:role=textbox[nam
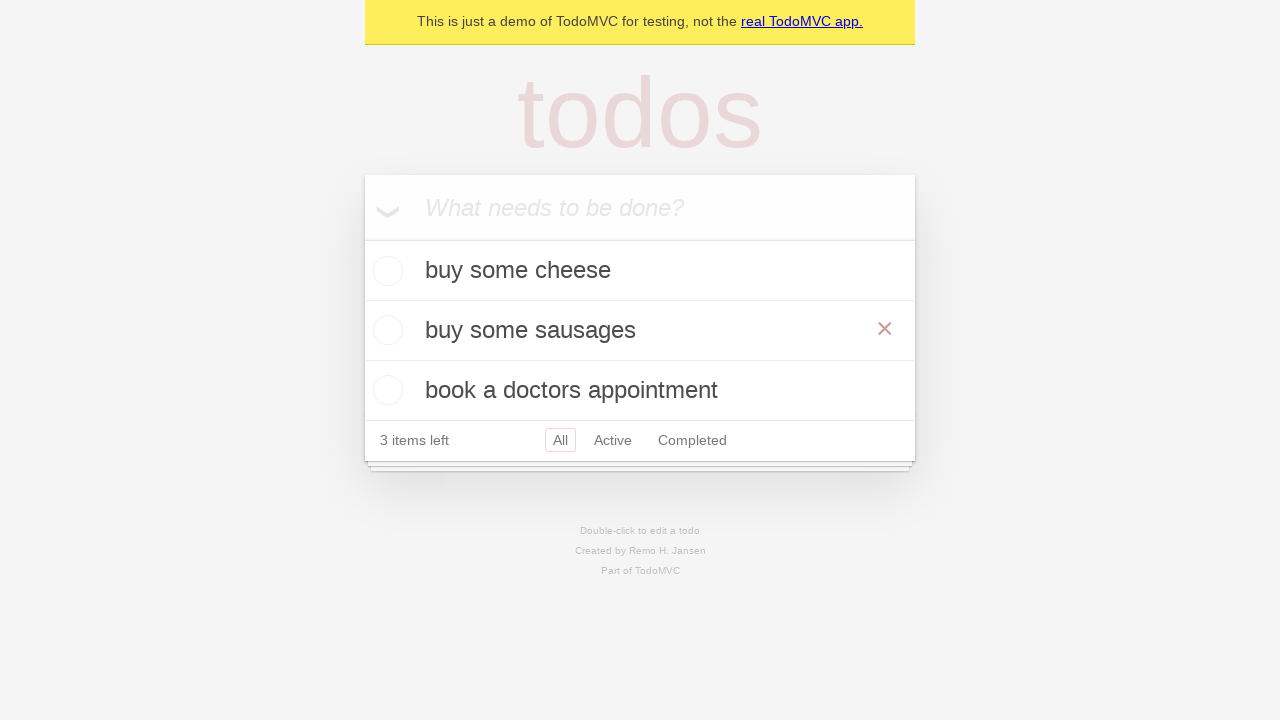

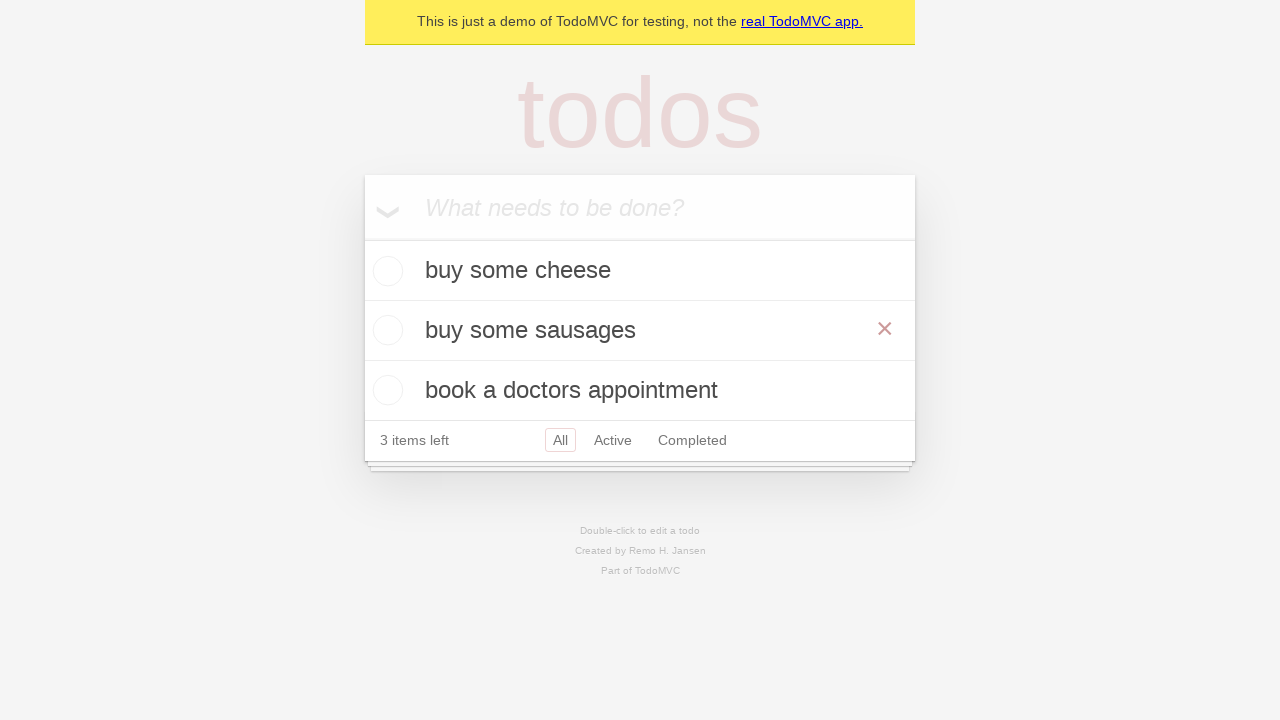